Clicks the first checkbox and verifies it becomes checked

Starting URL: http://the-internet.herokuapp.com/checkboxes

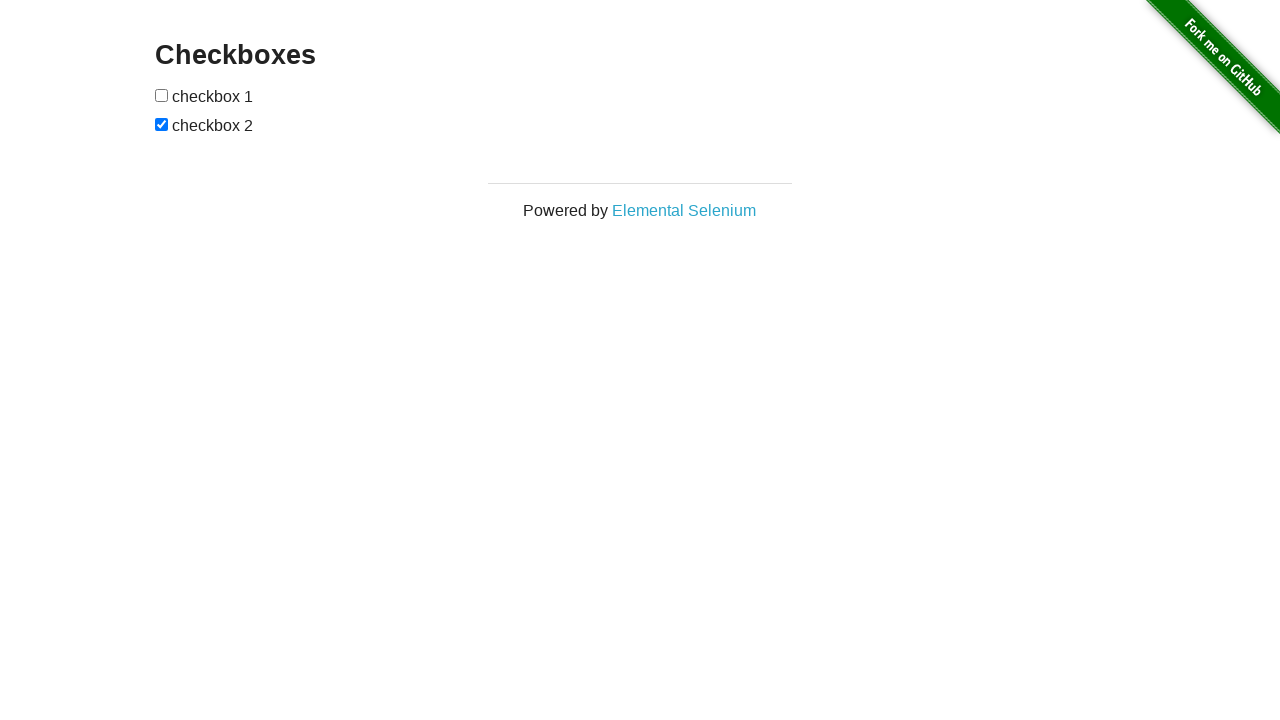

Located the first checkbox element
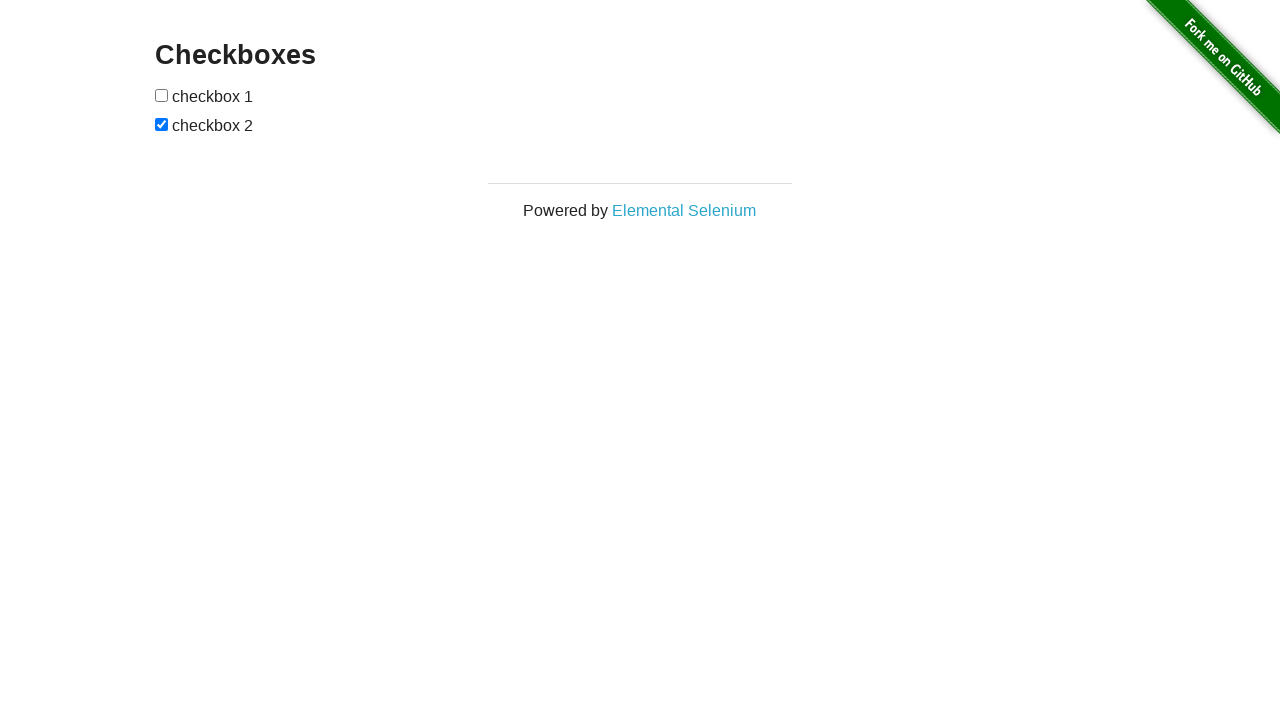

Clicked the first checkbox at (162, 95) on [type=checkbox] >> nth=0
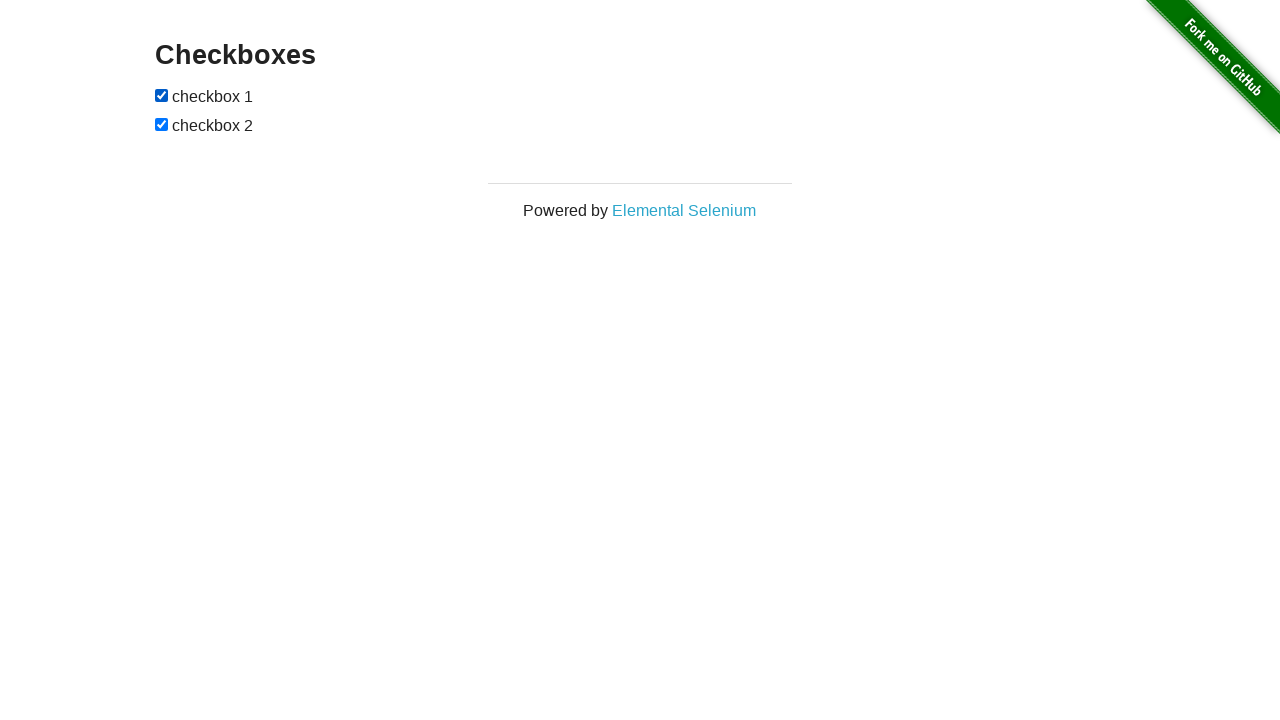

Verified that the first checkbox is checked
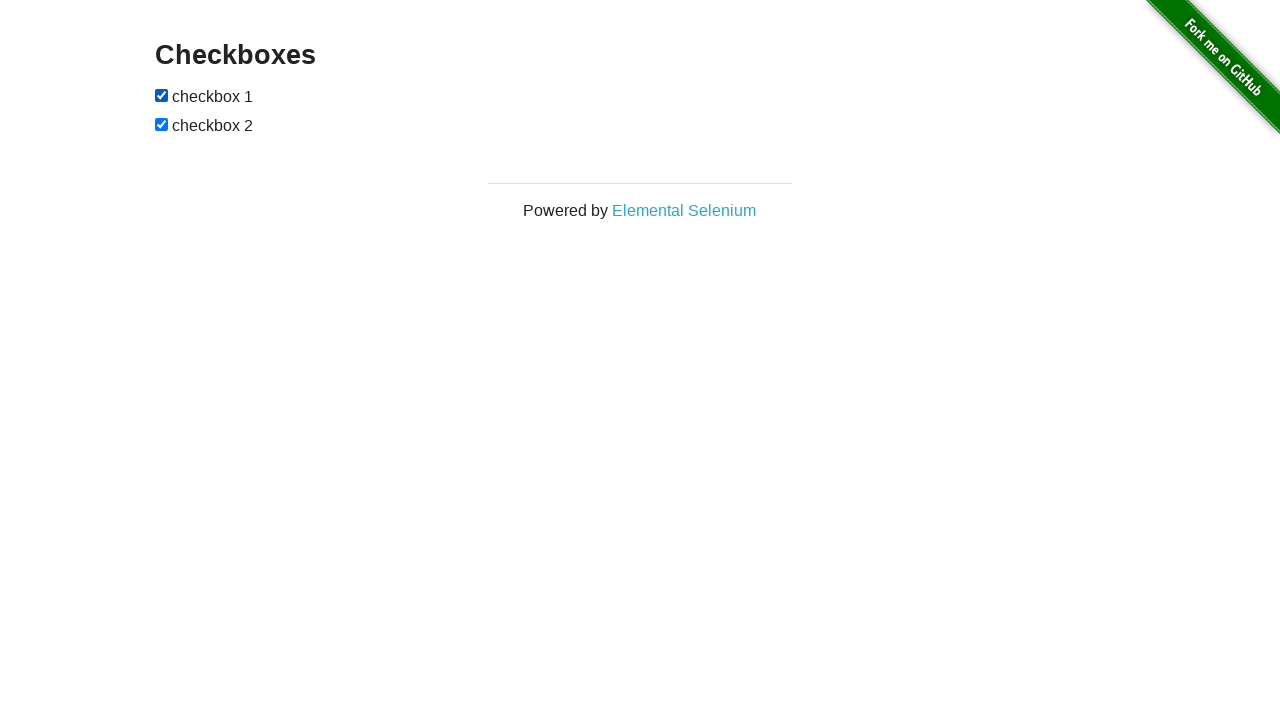

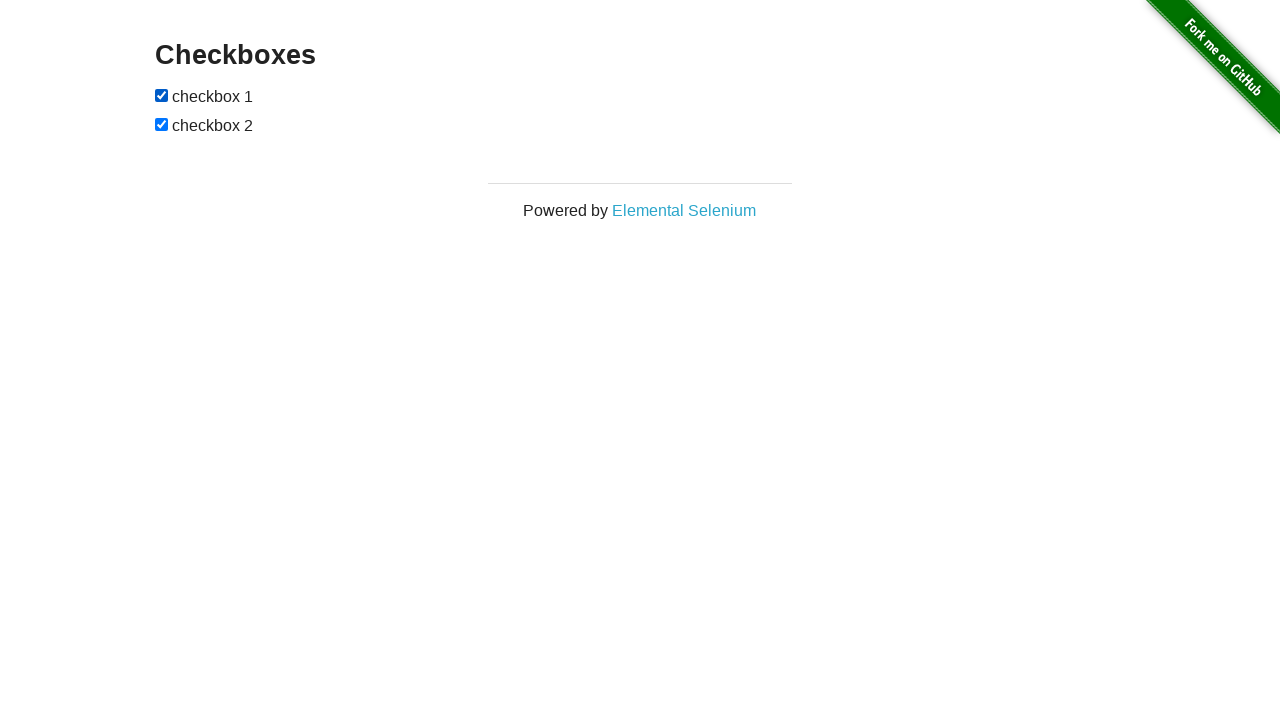